Tests the GreenKart vegetable shopping functionality by searching for a product, increasing quantity, and adding it to the cart

Starting URL: https://rahulshettyacademy.com/seleniumPractise/#/

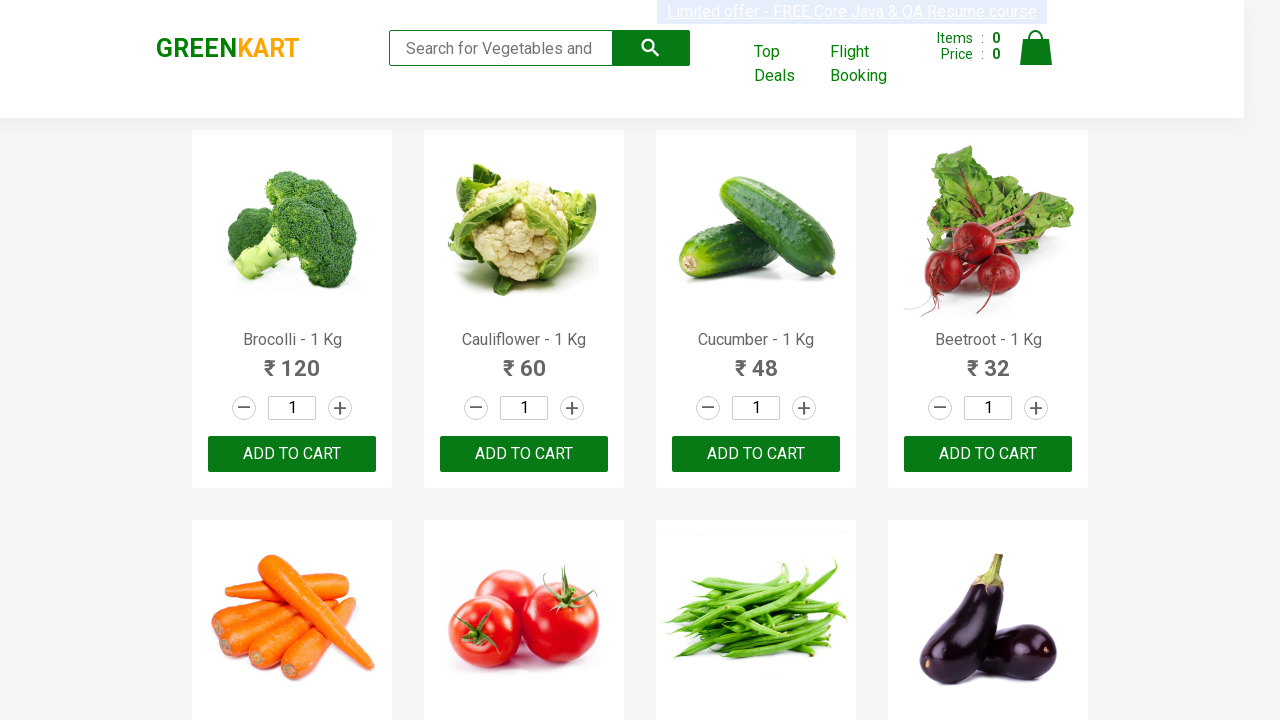

Filled search box with 'Beetroot' on input[type='search']
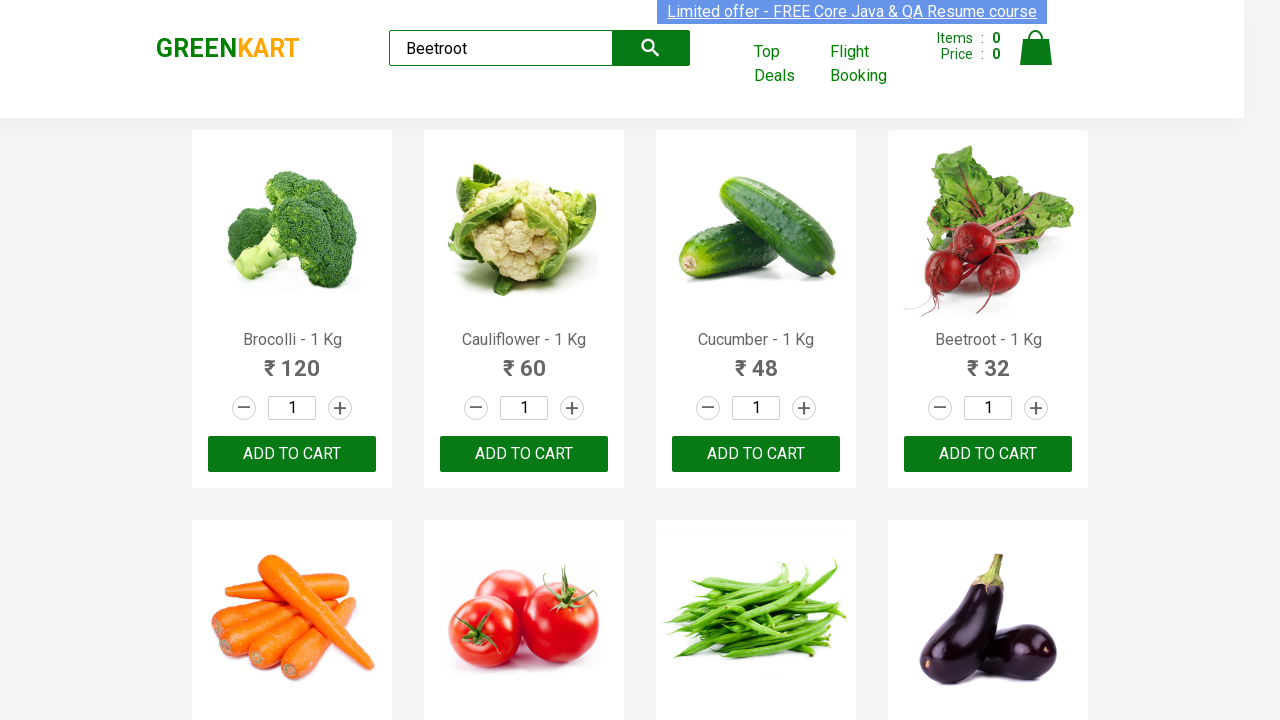

Clicked search/submit button at (651, 48) on button[type='submit']
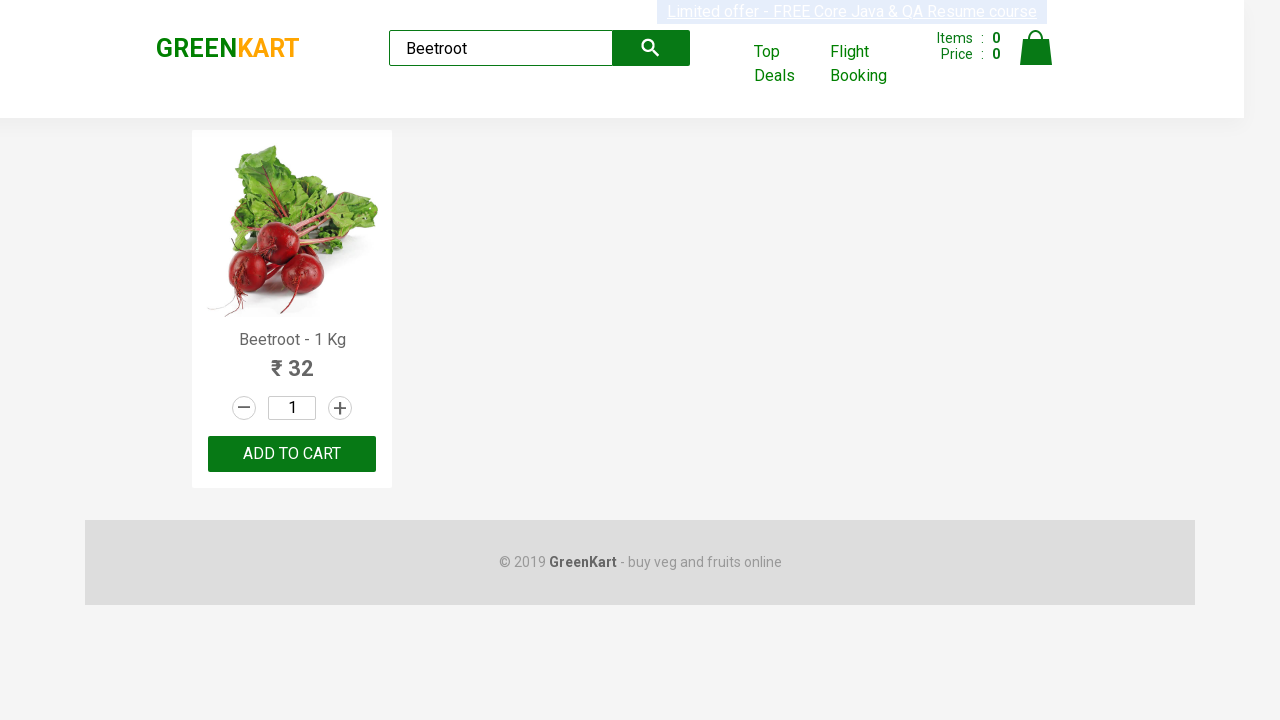

Search results loaded with product visible
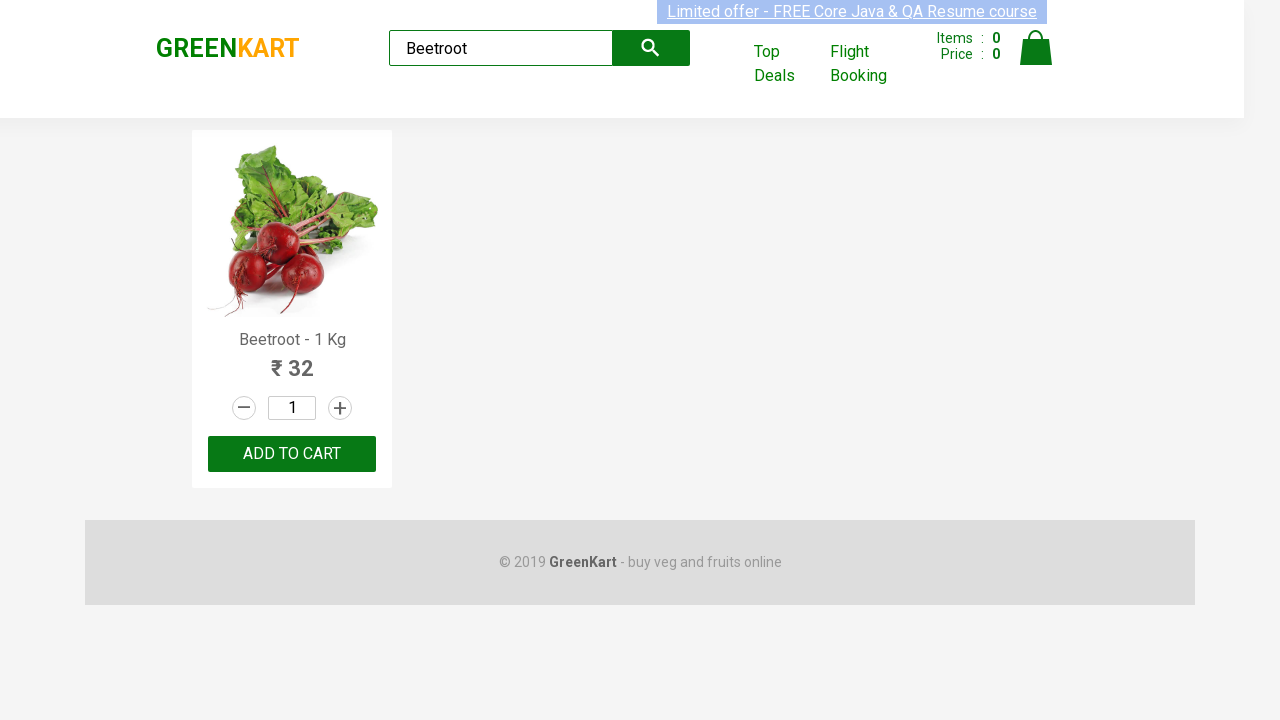

Clicked increase quantity button at (340, 408) on .increment
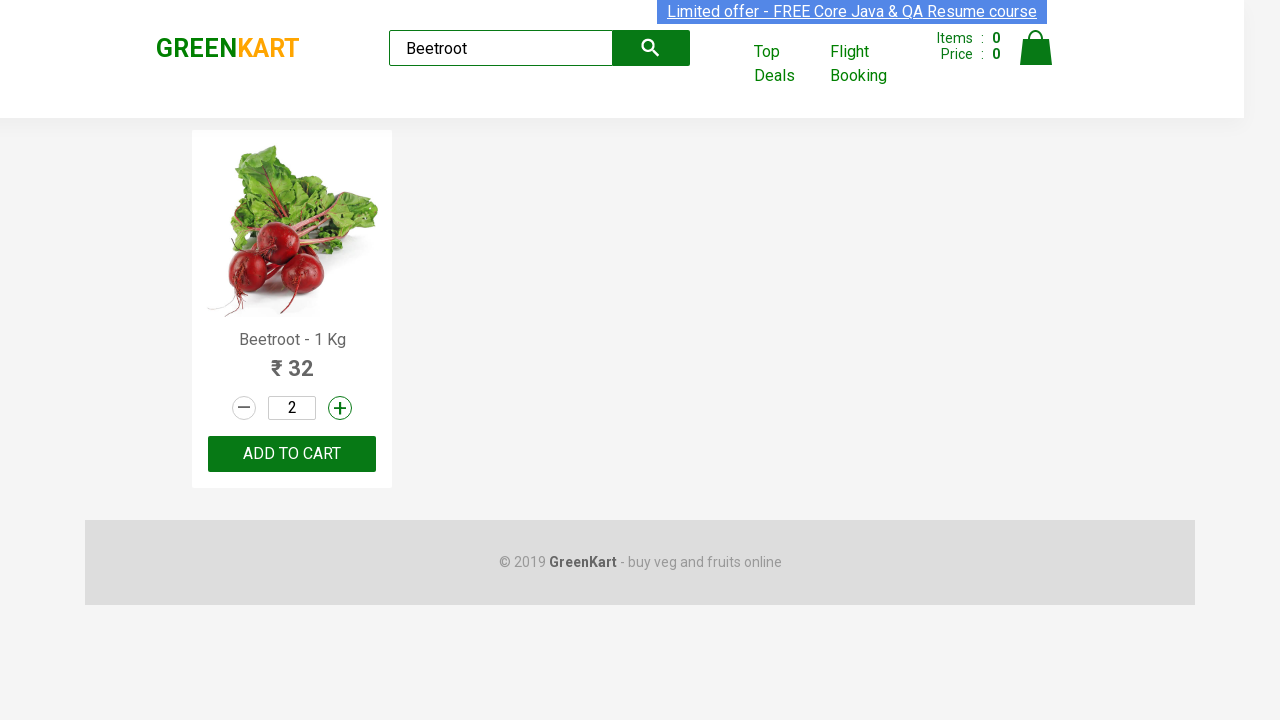

Clicked ADD TO CART button at (292, 454) on button:has-text('ADD TO CART')
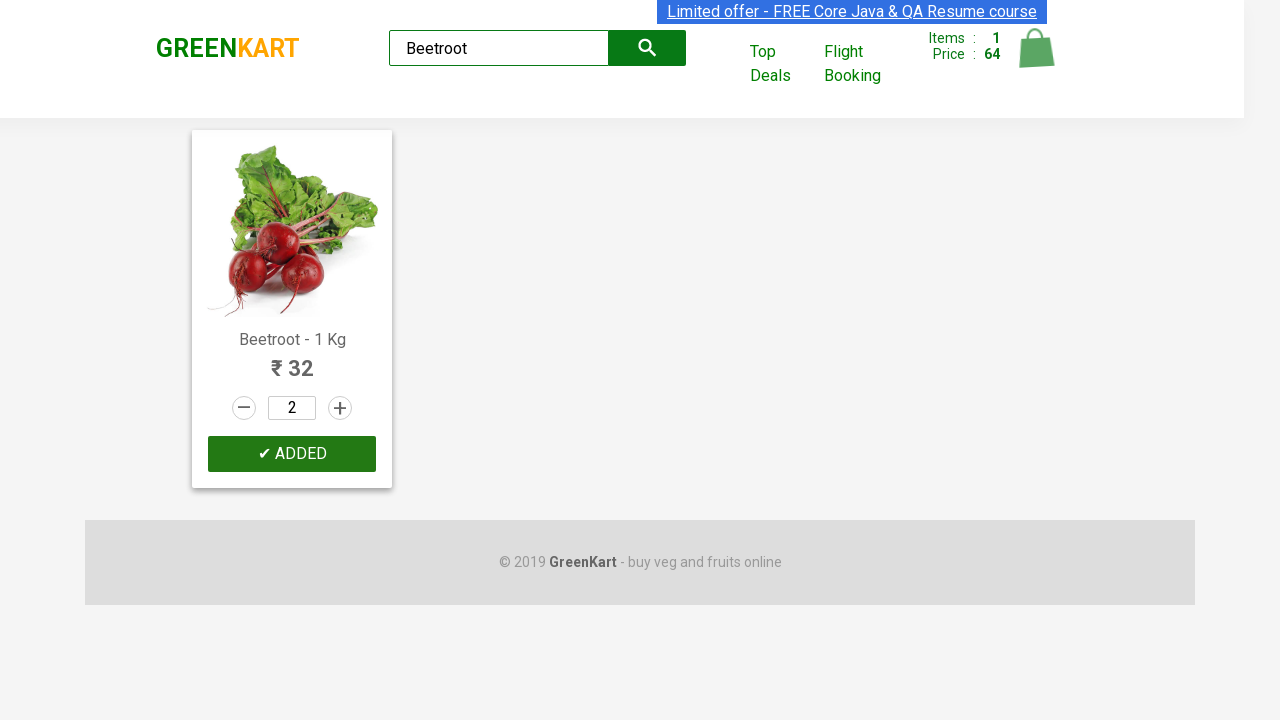

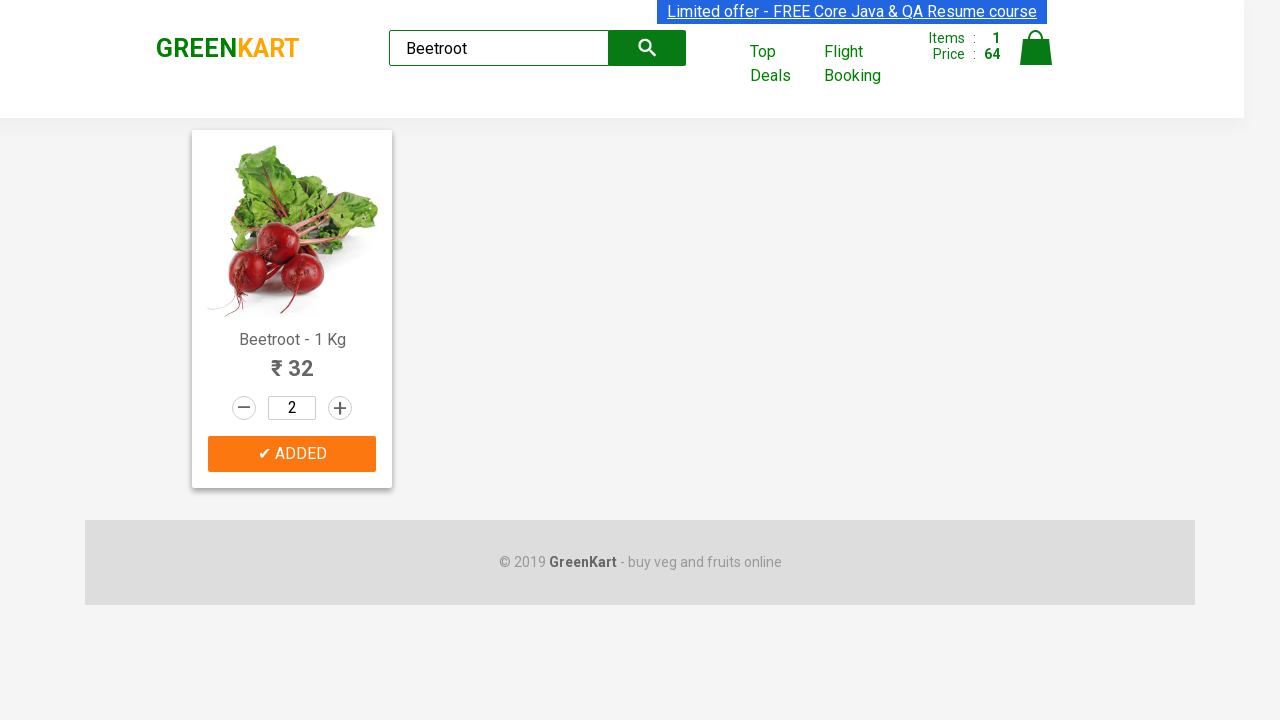